Clicks on Samsung Galaxy S7 product and verifies the price is $800

Starting URL: https://www.demoblaze.com/

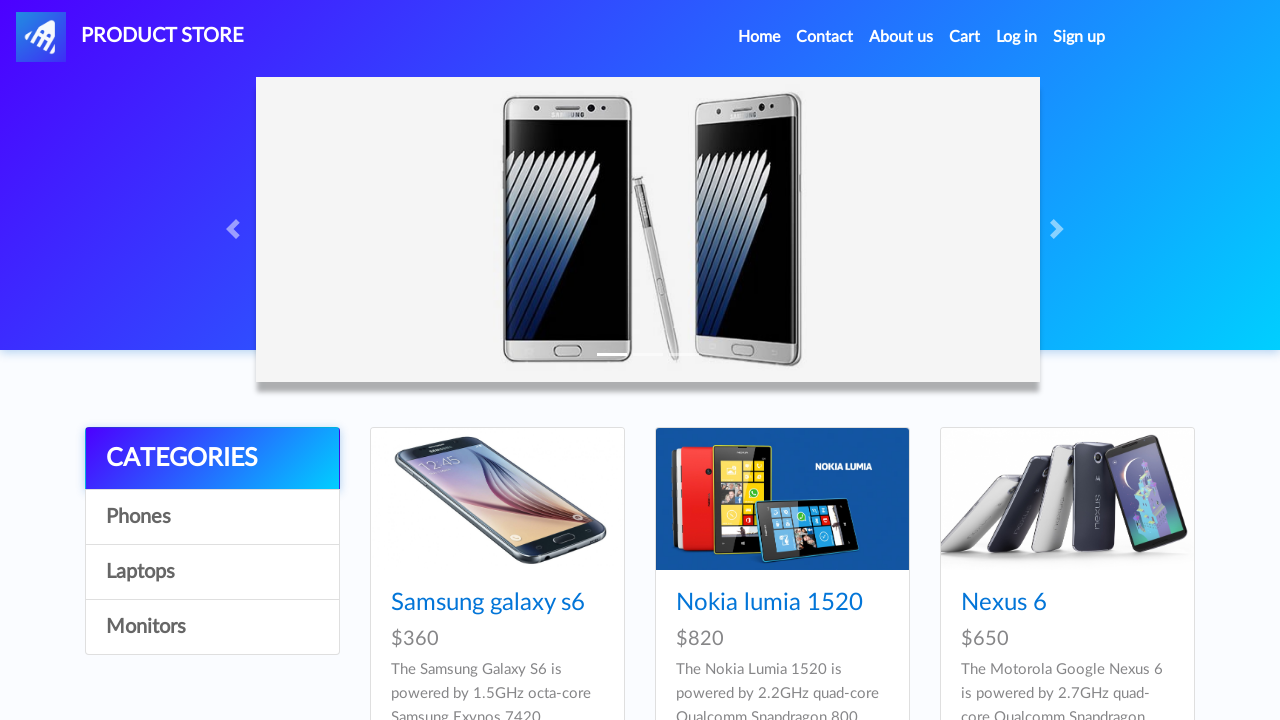

Clicked on Samsung Galaxy S7 product link at (488, 361) on #tbodyid div:nth-child(4) h4 a[href='prod.html?idp_=4']
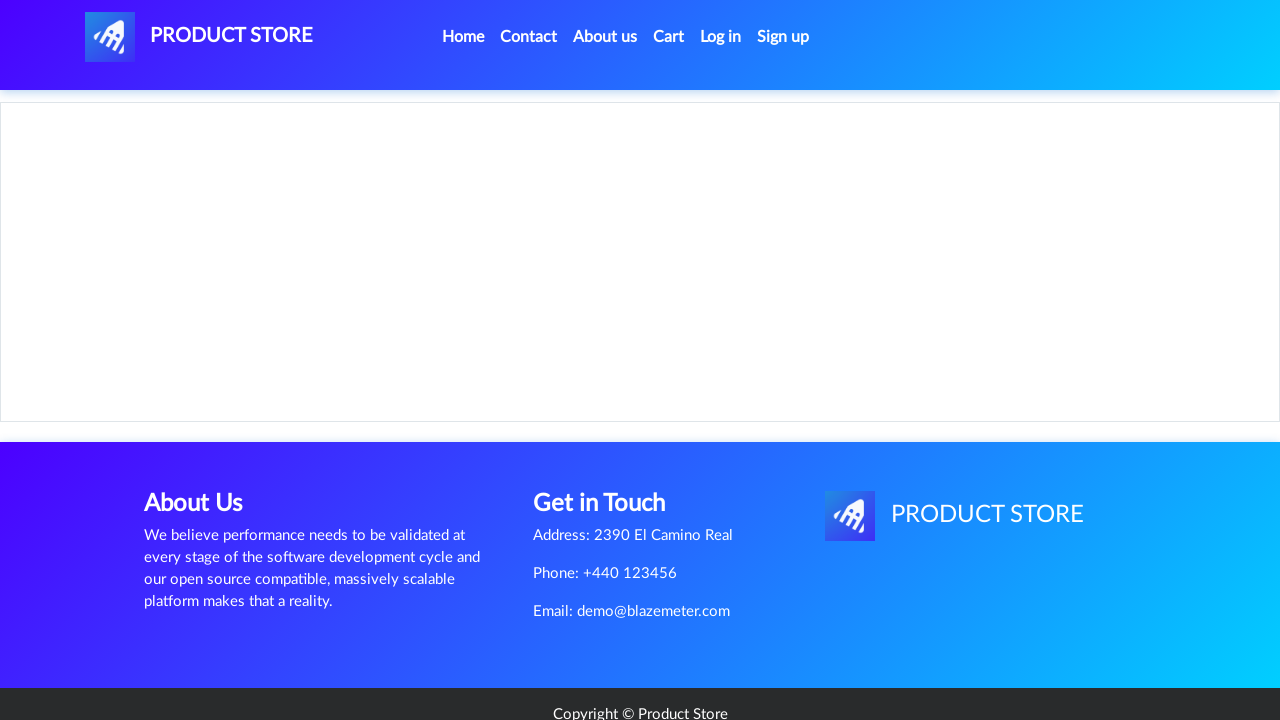

Verified Samsung Galaxy S7 price is $800
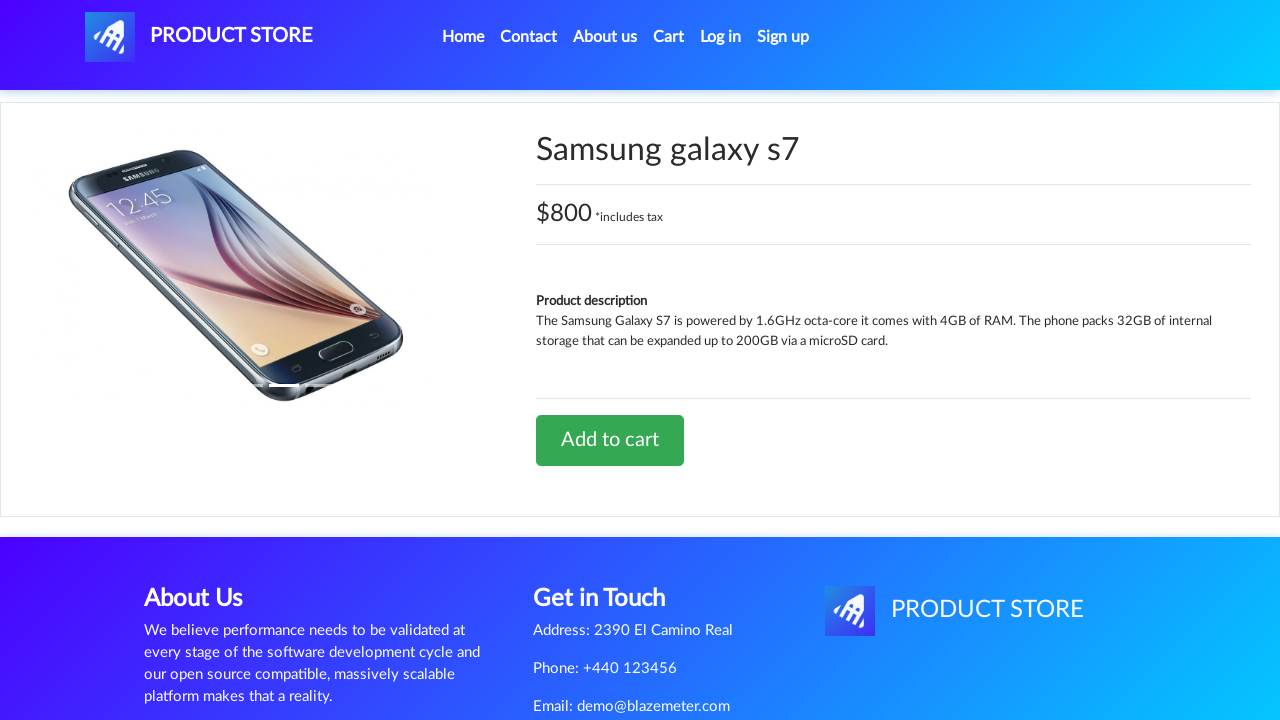

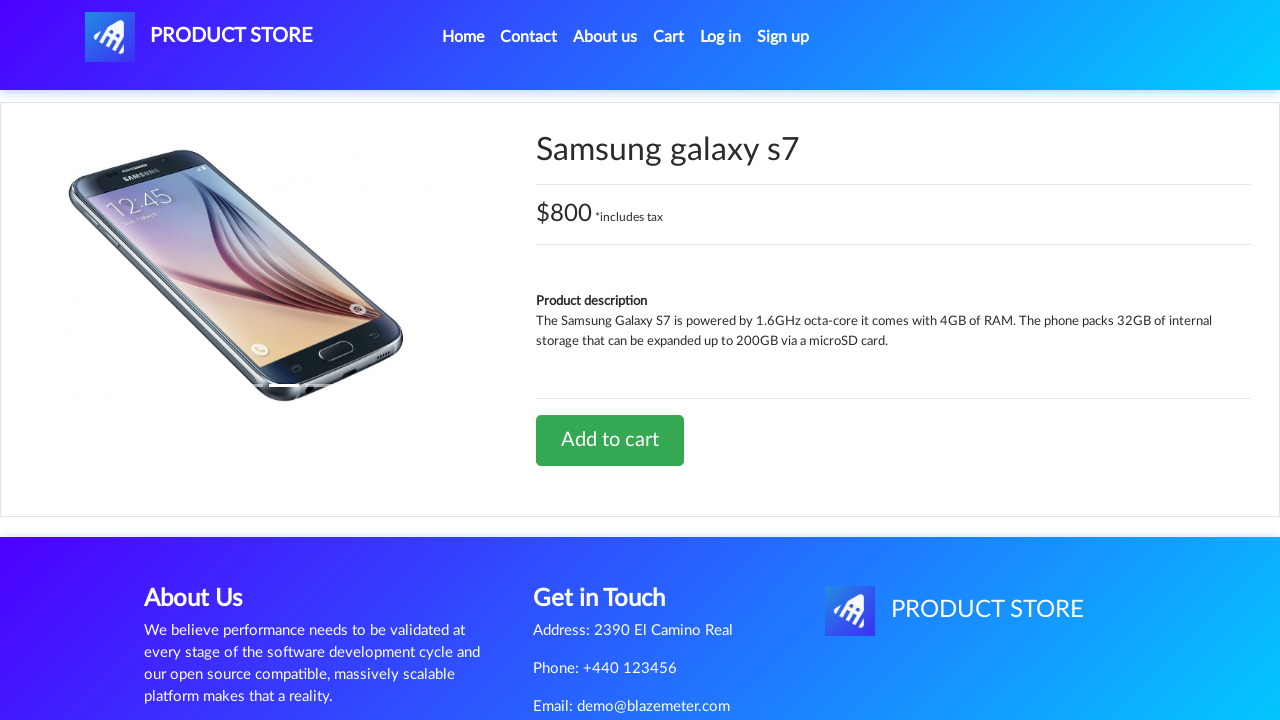